Tests page refresh functionality by navigating to a page and refreshing it, then verifying the URL remains the same

Starting URL: https://github.com/Ginger-Automation

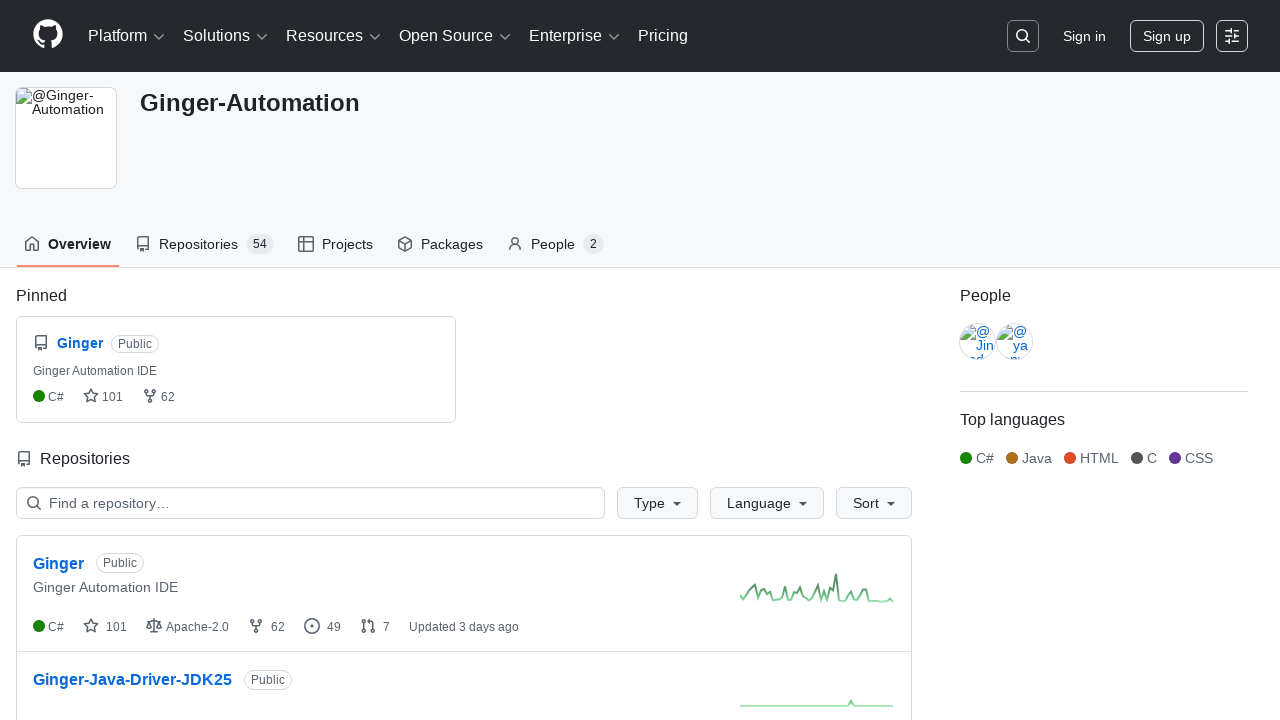

Reloaded the page
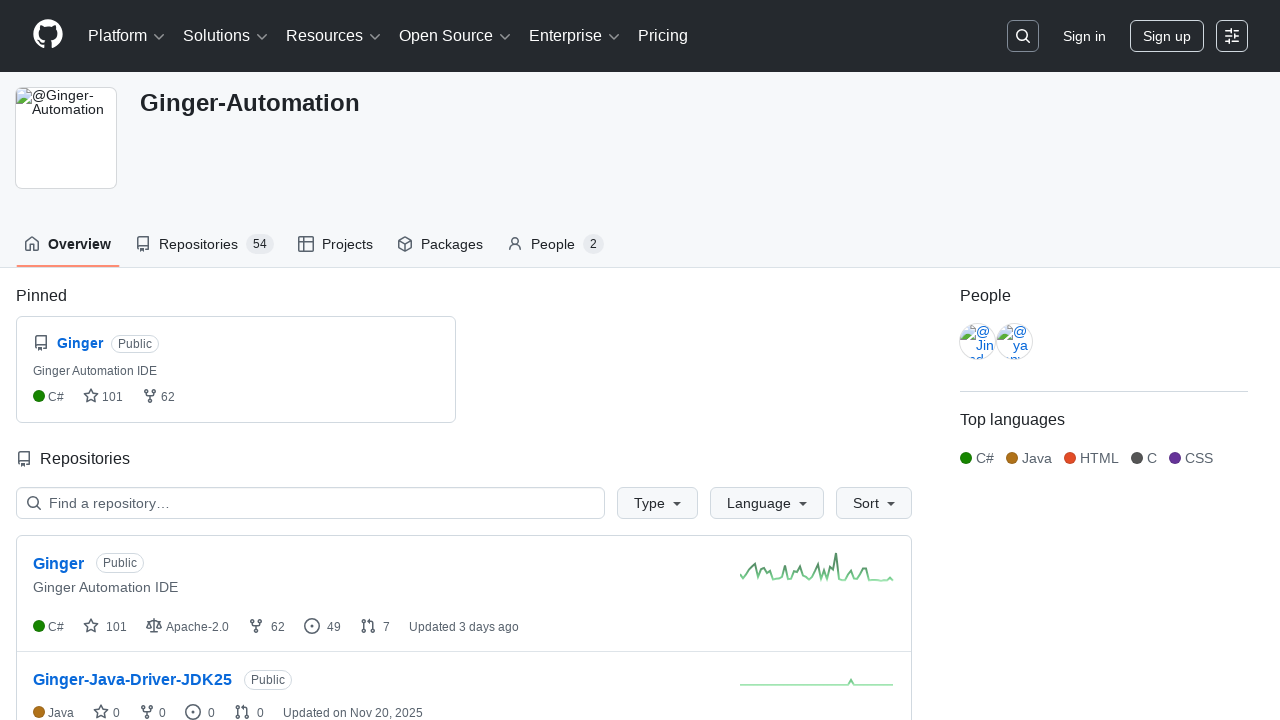

Page finished loading (domcontentloaded state)
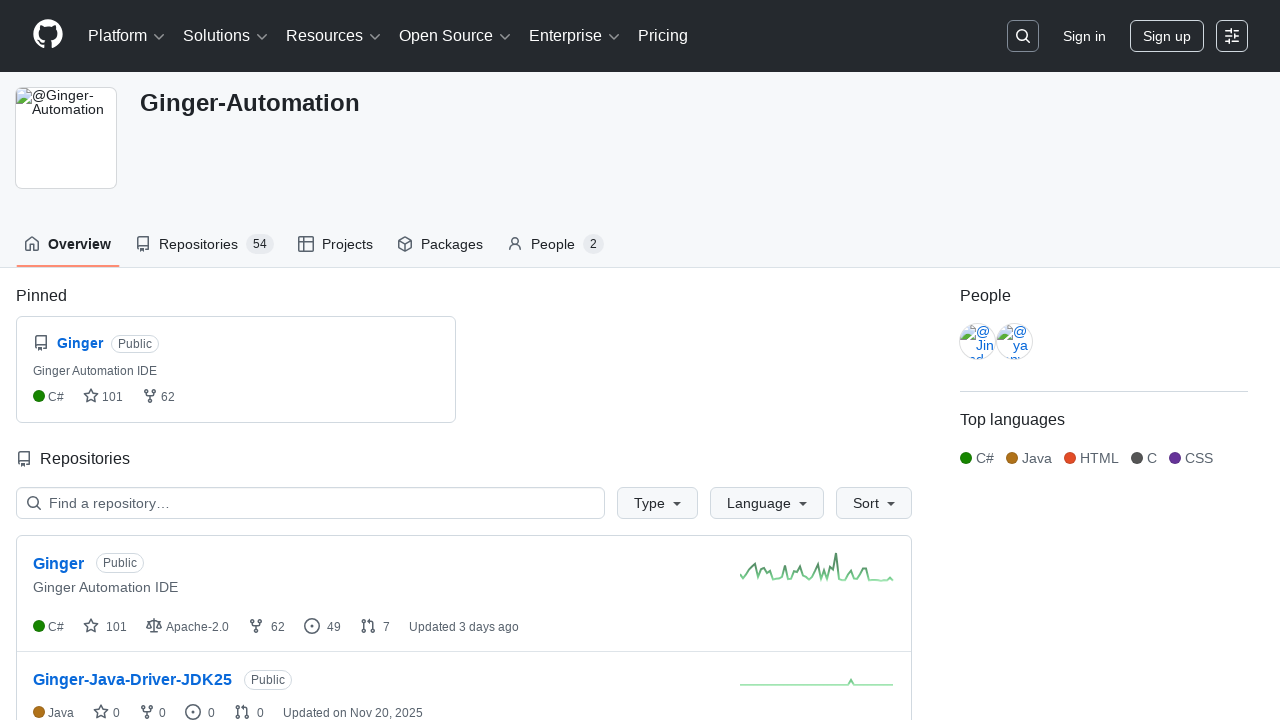

Verified URL still contains 'Ginger-Automation' after refresh
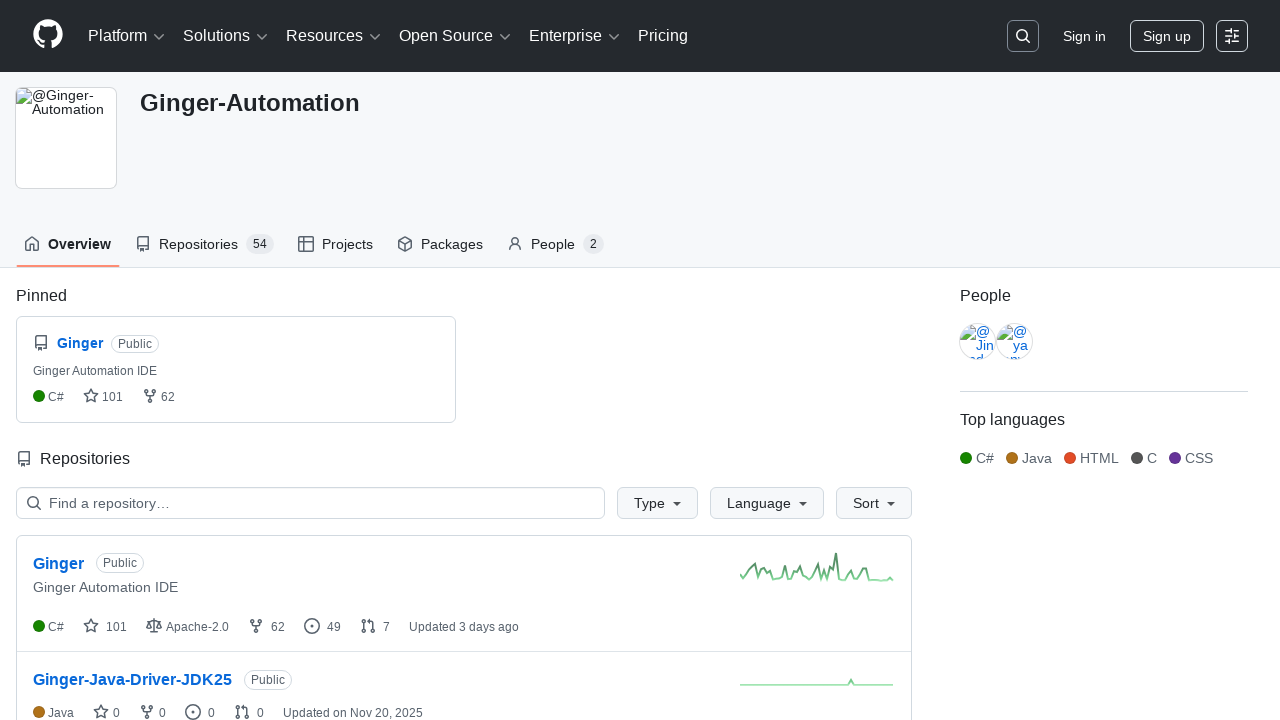

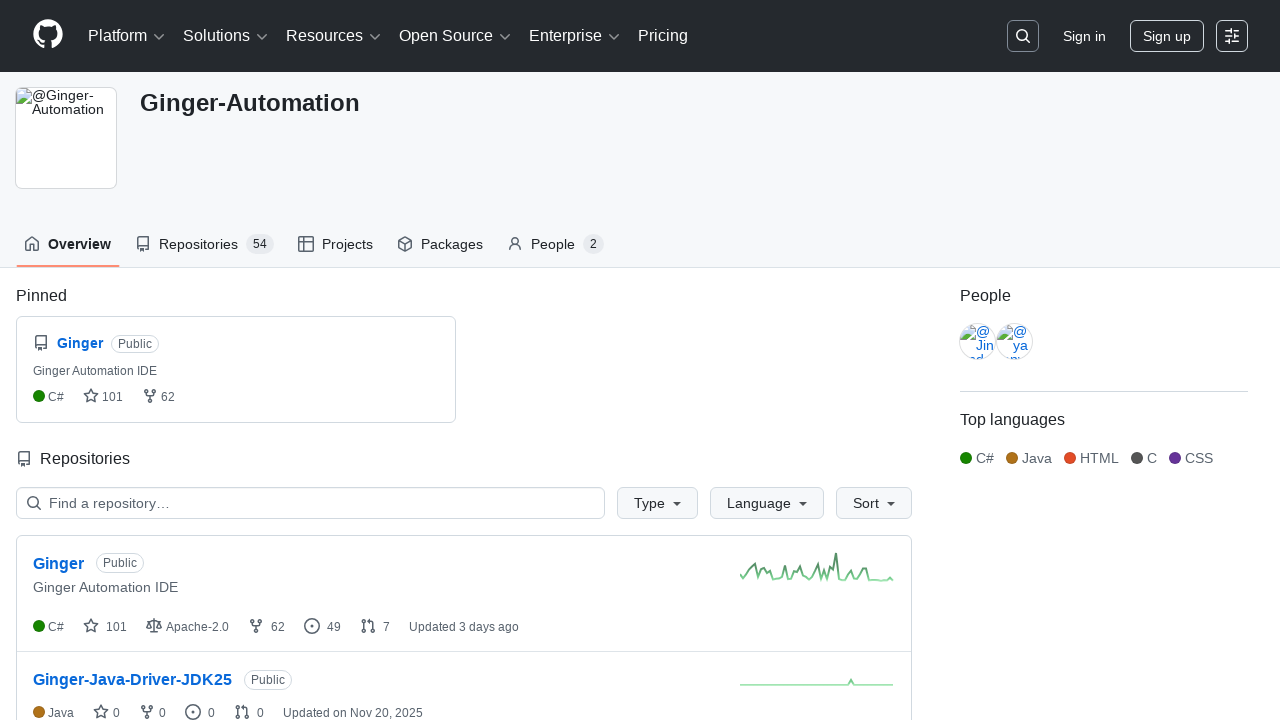